Tests opting out of A/B tests by adding an opt-out cookie after loading the page, then refreshing to verify the opt-out takes effect

Starting URL: http://the-internet.herokuapp.com/abtest

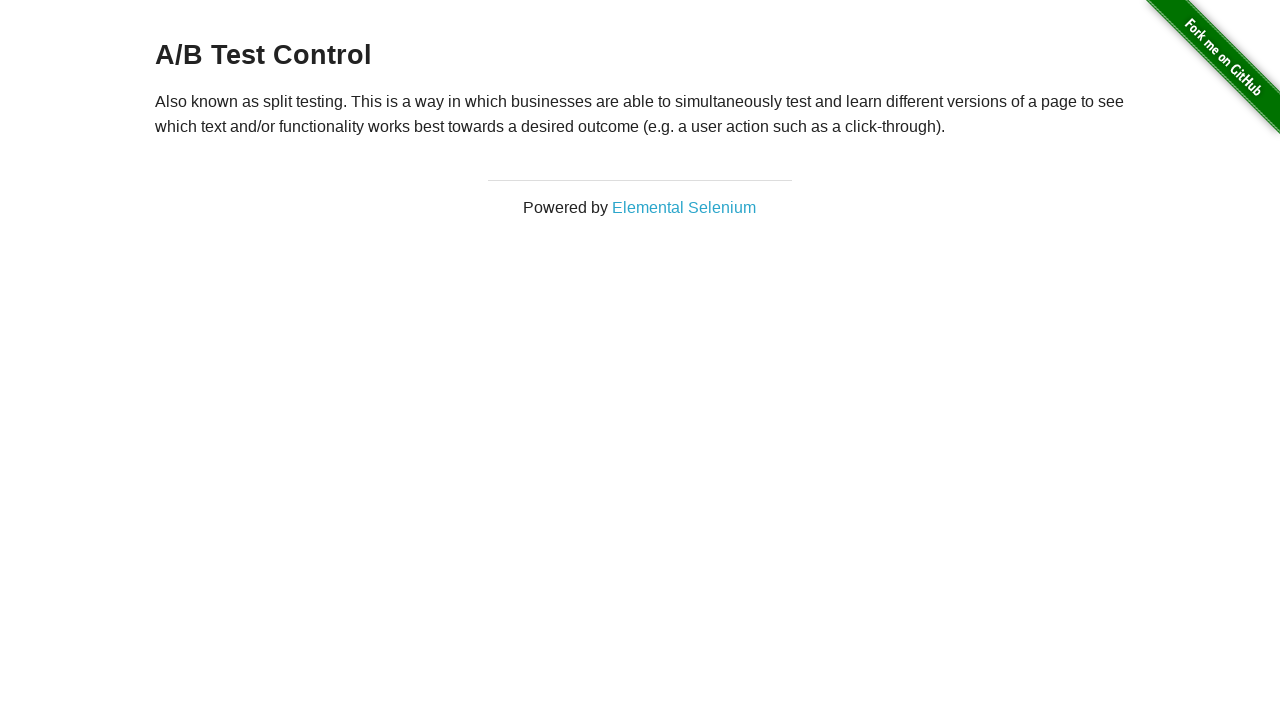

Located h3 heading element
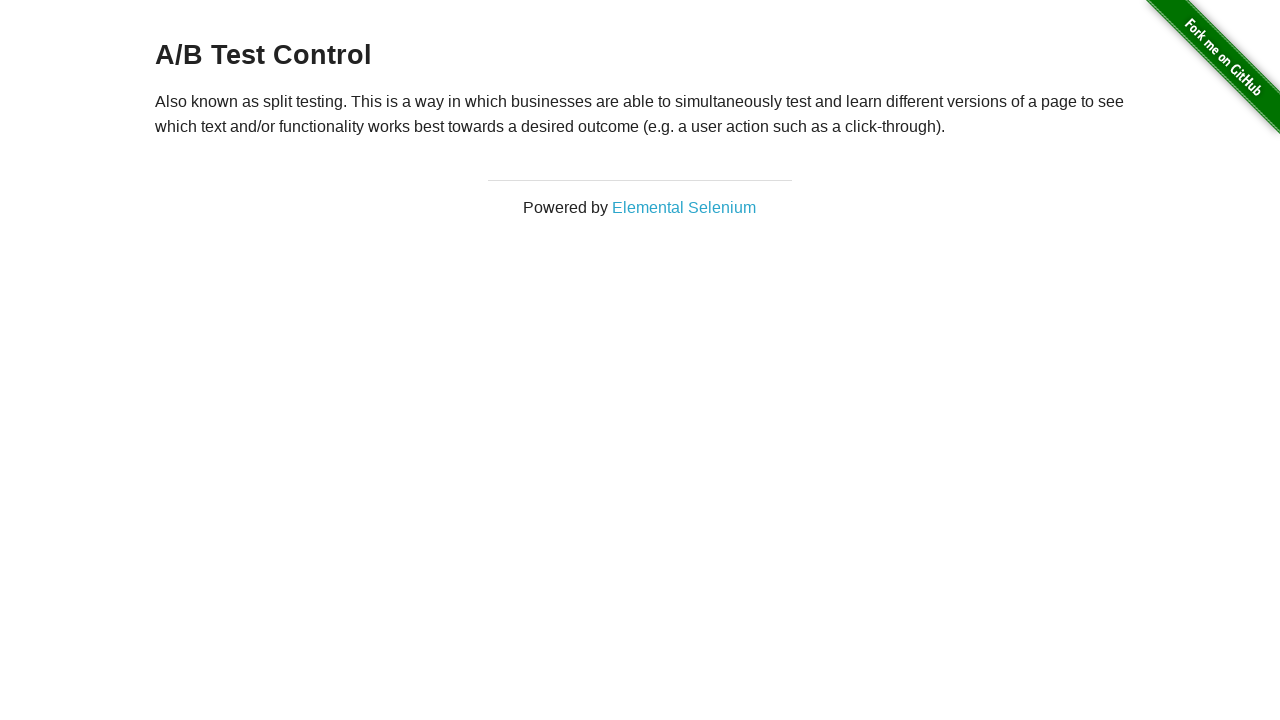

Retrieved heading text: A/B Test Control
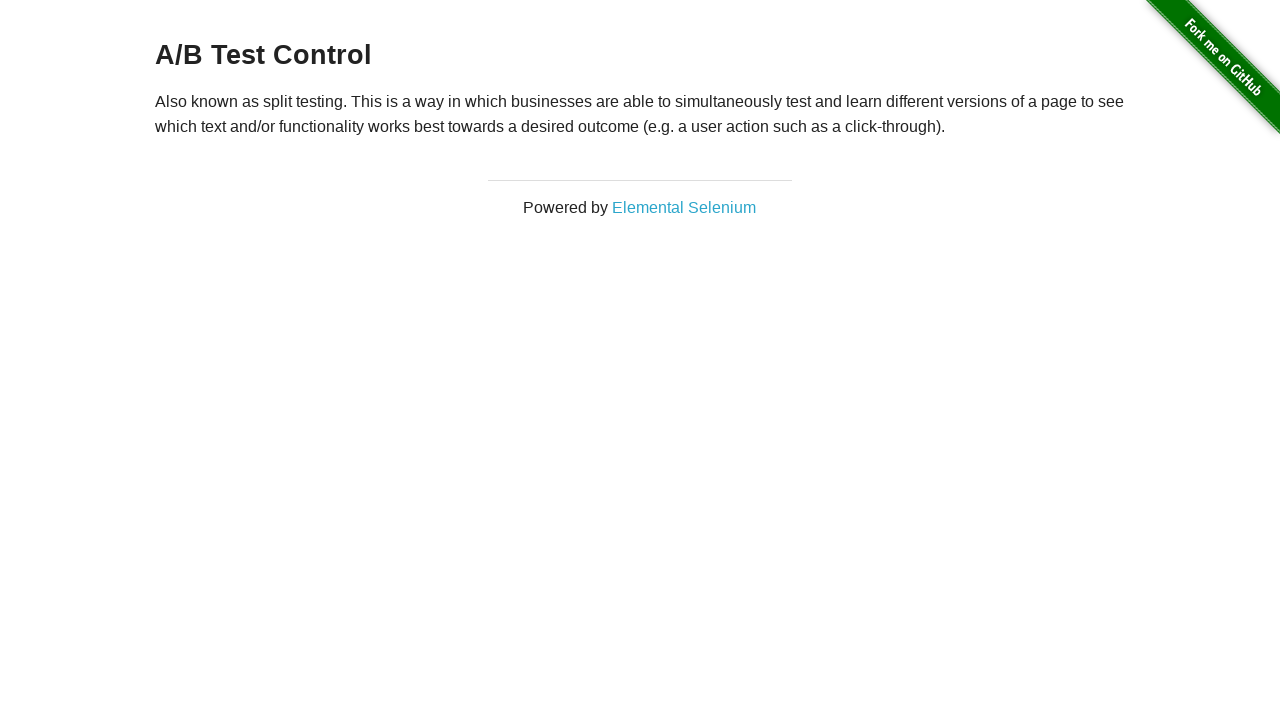

Verified initial A/B test heading is present
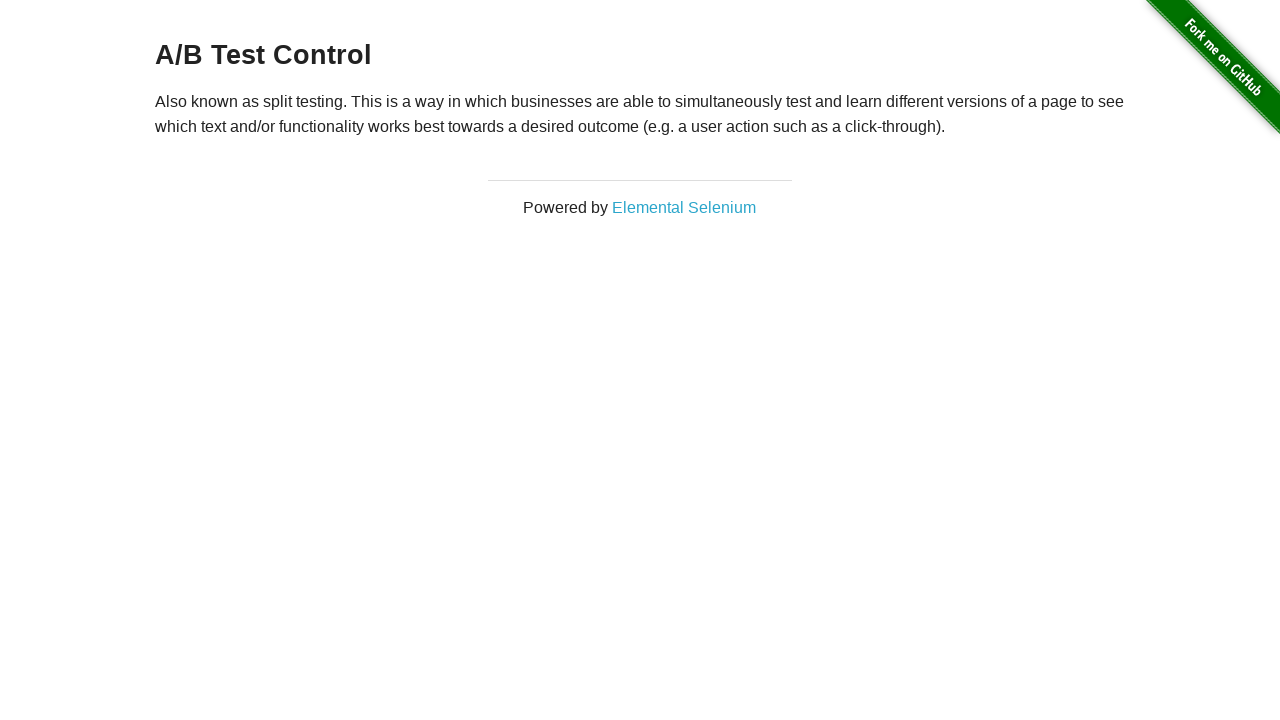

Added optimizelyOptOut cookie to context
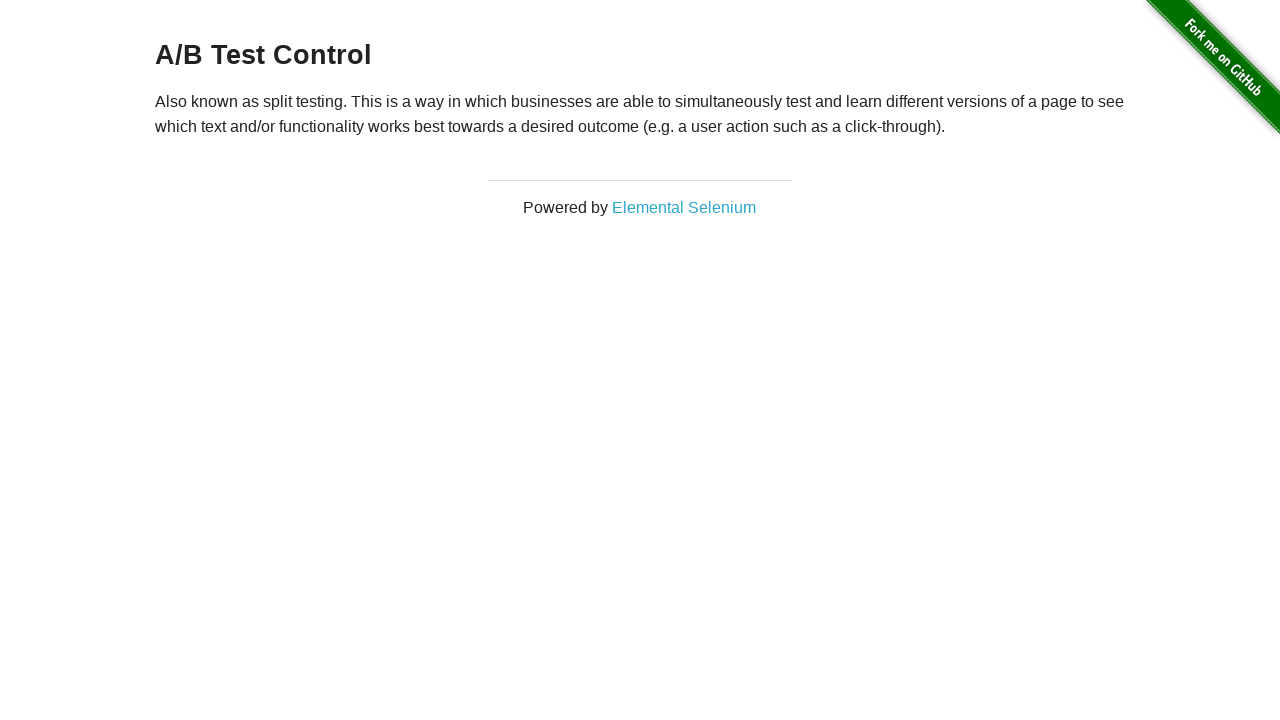

Reloaded page to apply opt-out cookie
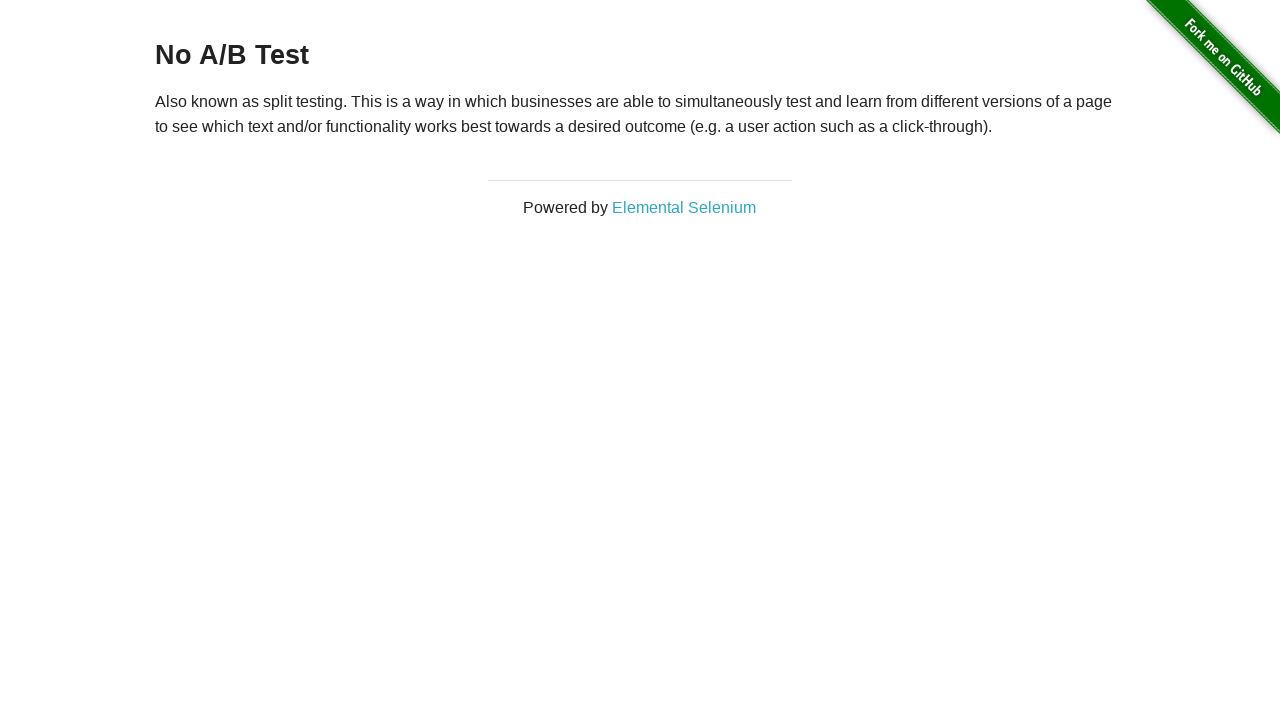

Retrieved heading text after reload: No A/B Test
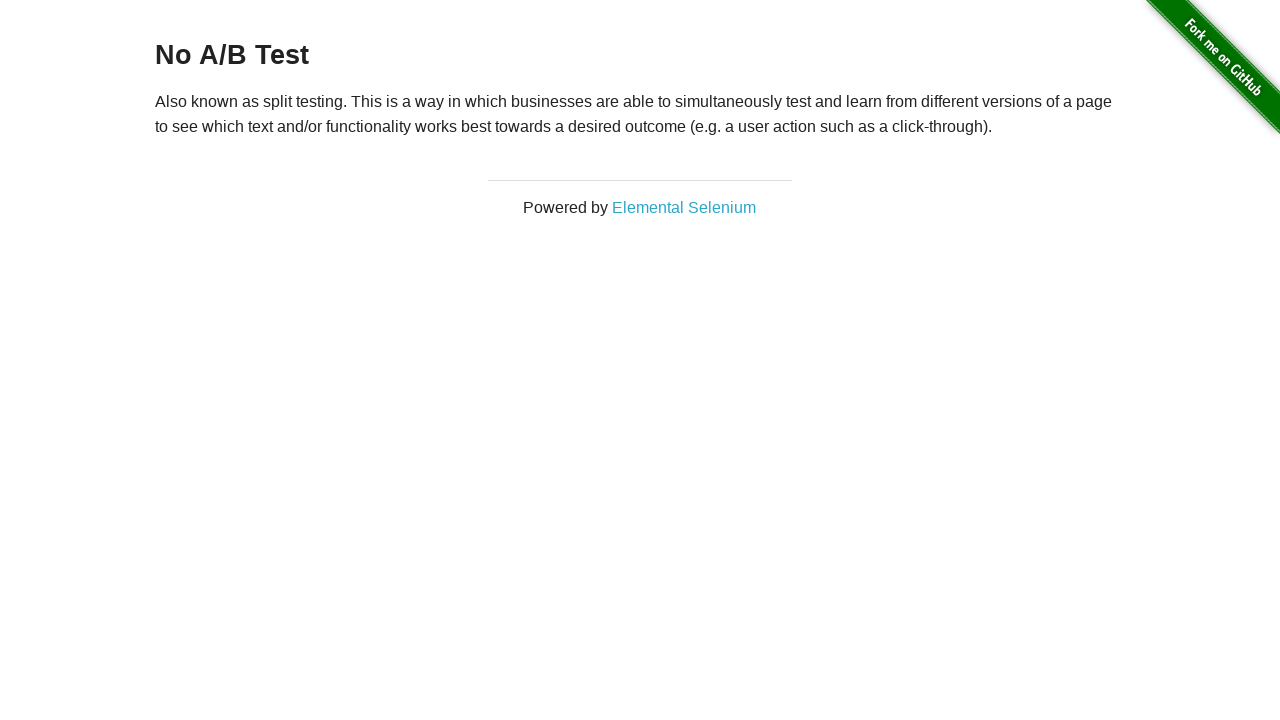

Verified opt-out was successful - no A/B test heading displayed
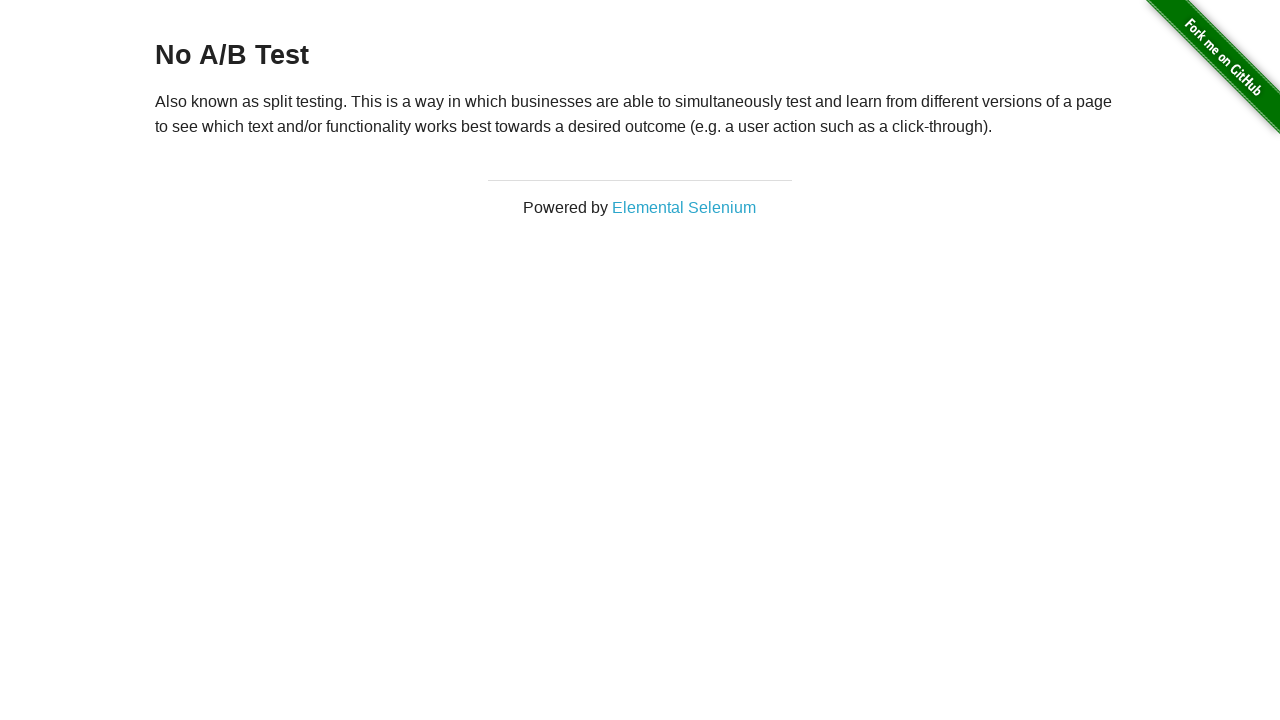

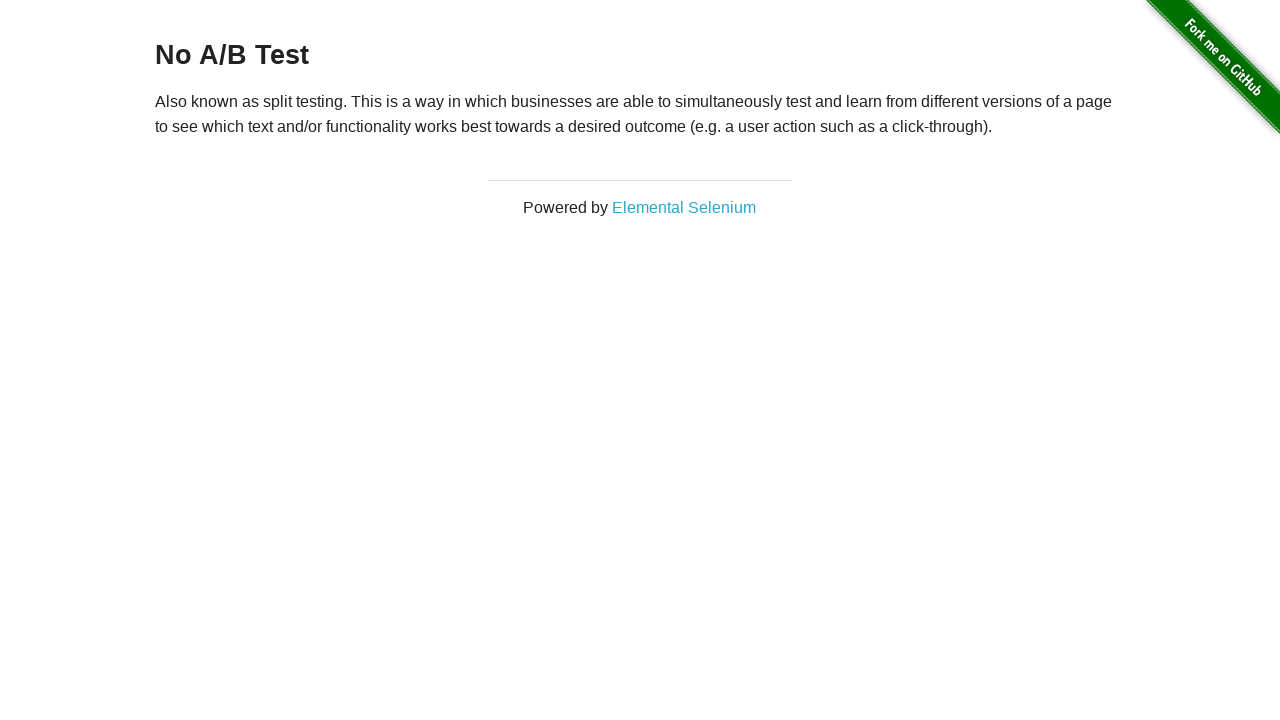